Tests hover functionality by hovering over three images in sequence and verifying that user names and profile links become visible on hover

Starting URL: https://practice.cydeo.com/hovers

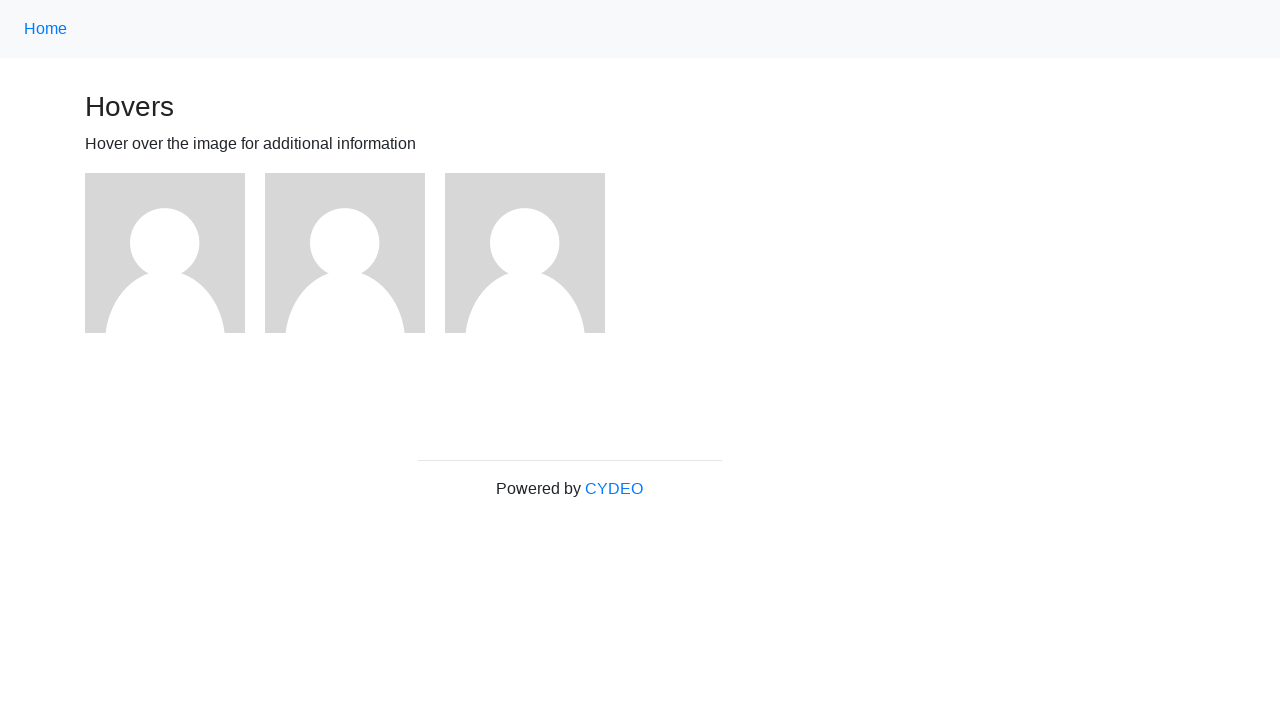

Hovered over first image at (175, 253) on (//div[@class='figure'])[1]
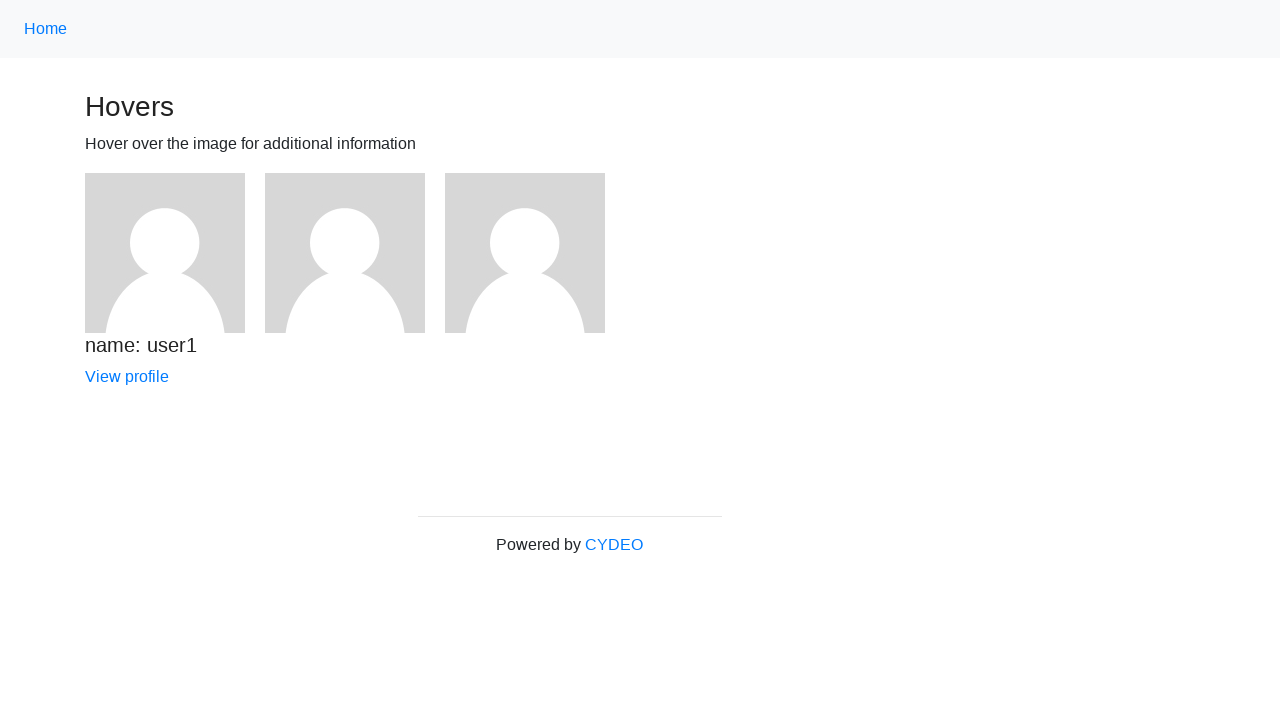

Verified user name (h5) is visible on first image hover
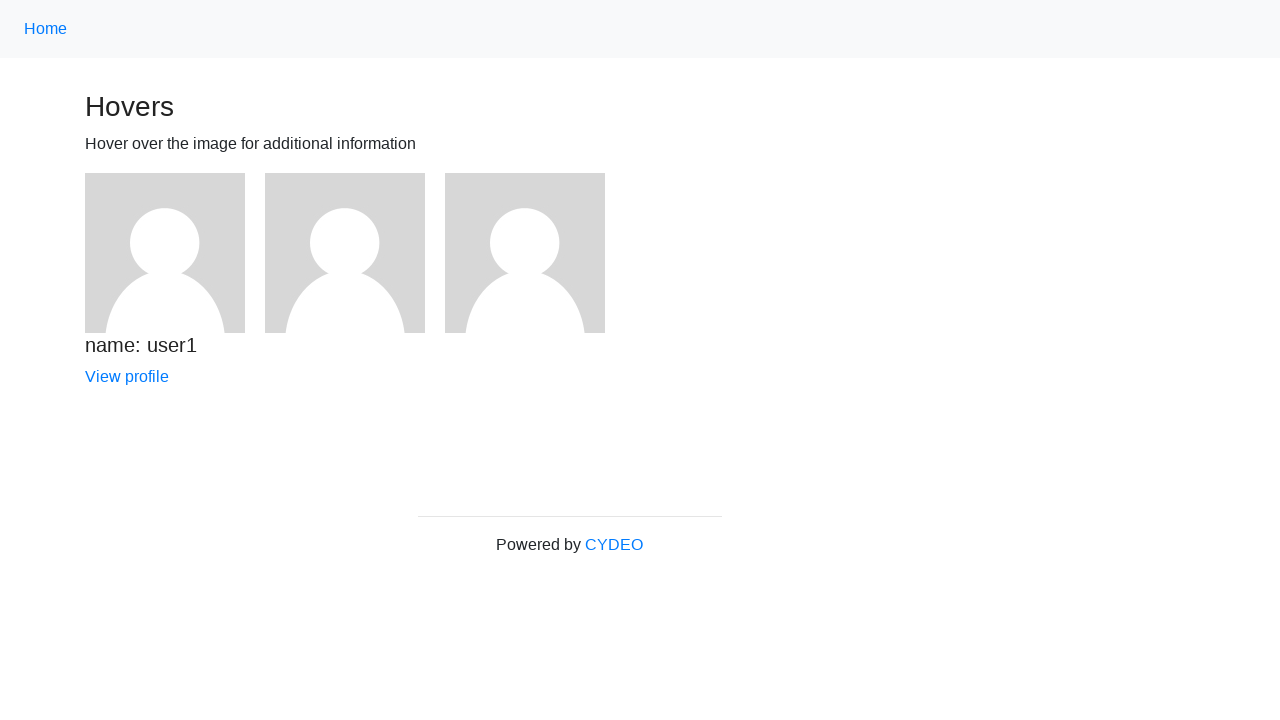

Verified profile link (a) is visible on first image hover
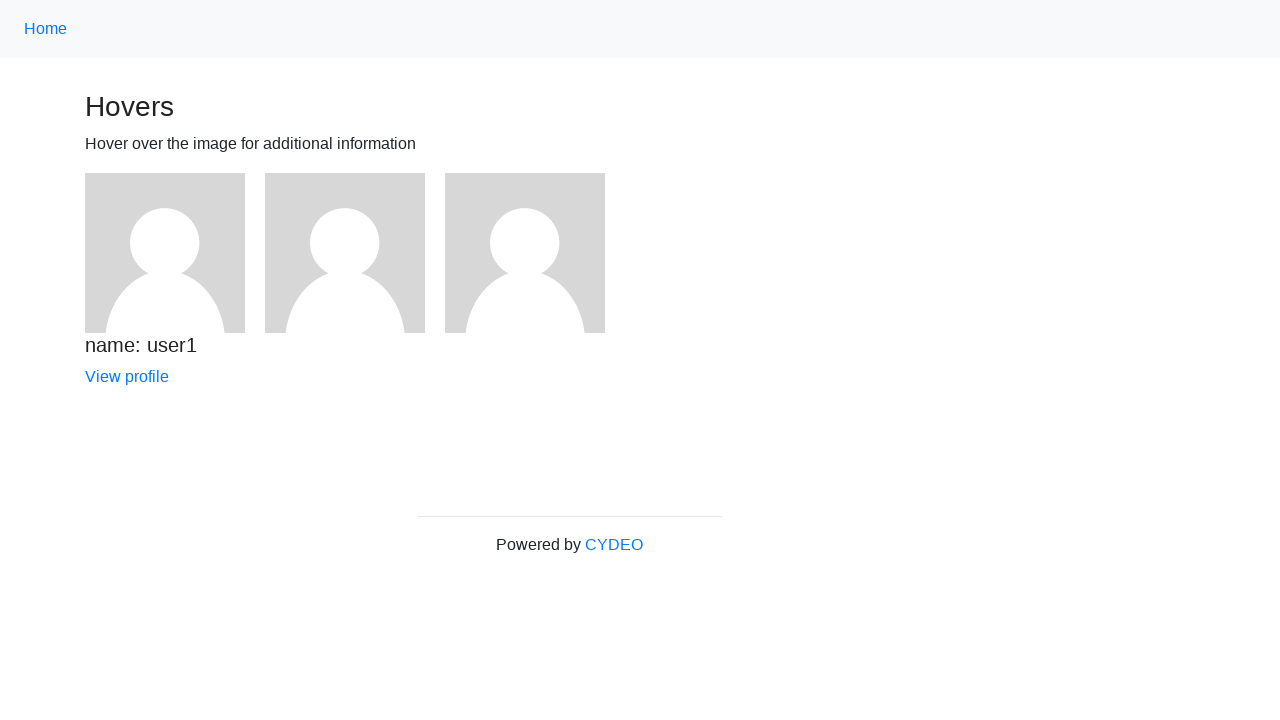

Hovered over second image at (355, 253) on (//div[@class='figure'])[2]
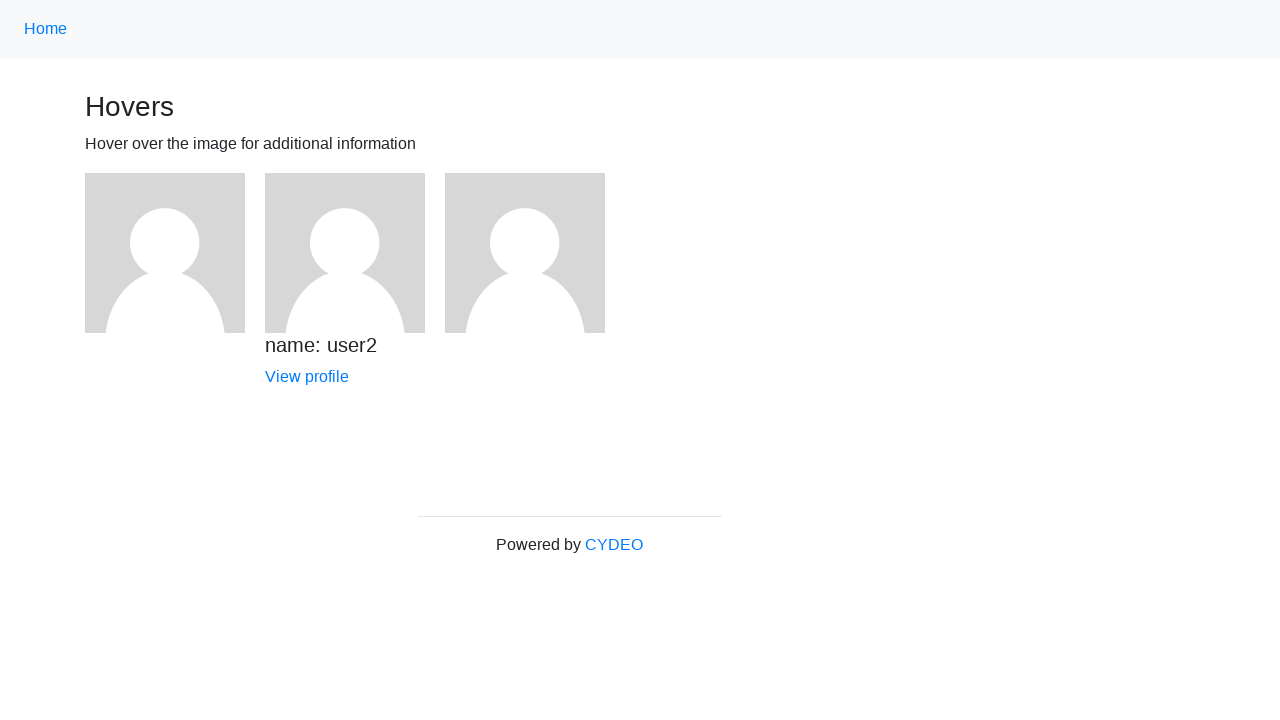

Verified user name (h5) is visible on second image hover
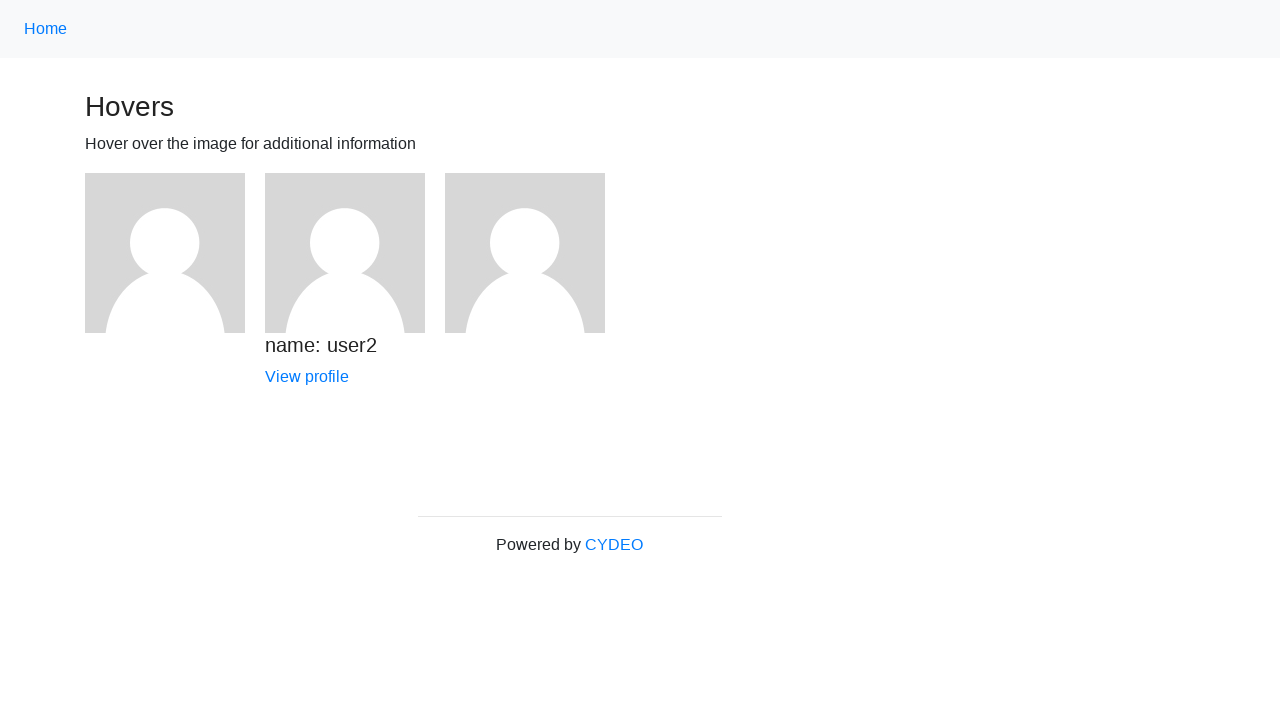

Verified profile link (a) is visible on second image hover
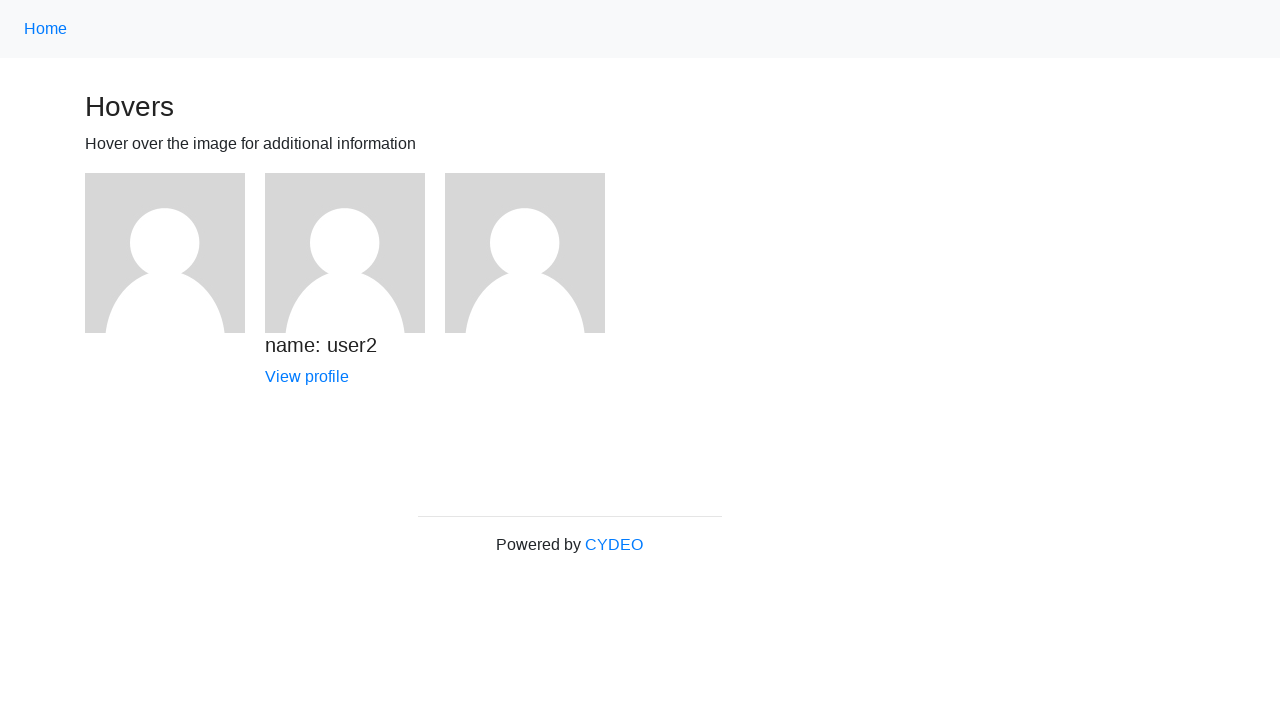

Hovered over third image at (535, 253) on (//div[@class='figure'])[3]
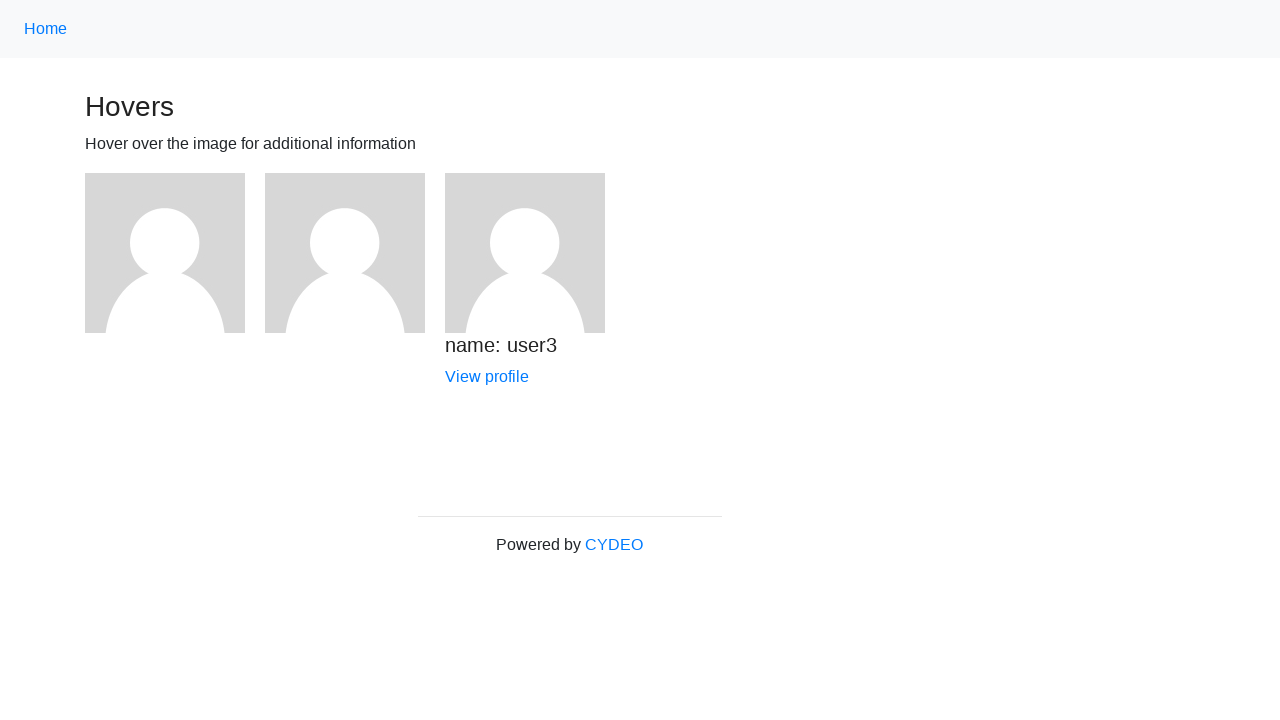

Verified user name (h5) is visible on third image hover
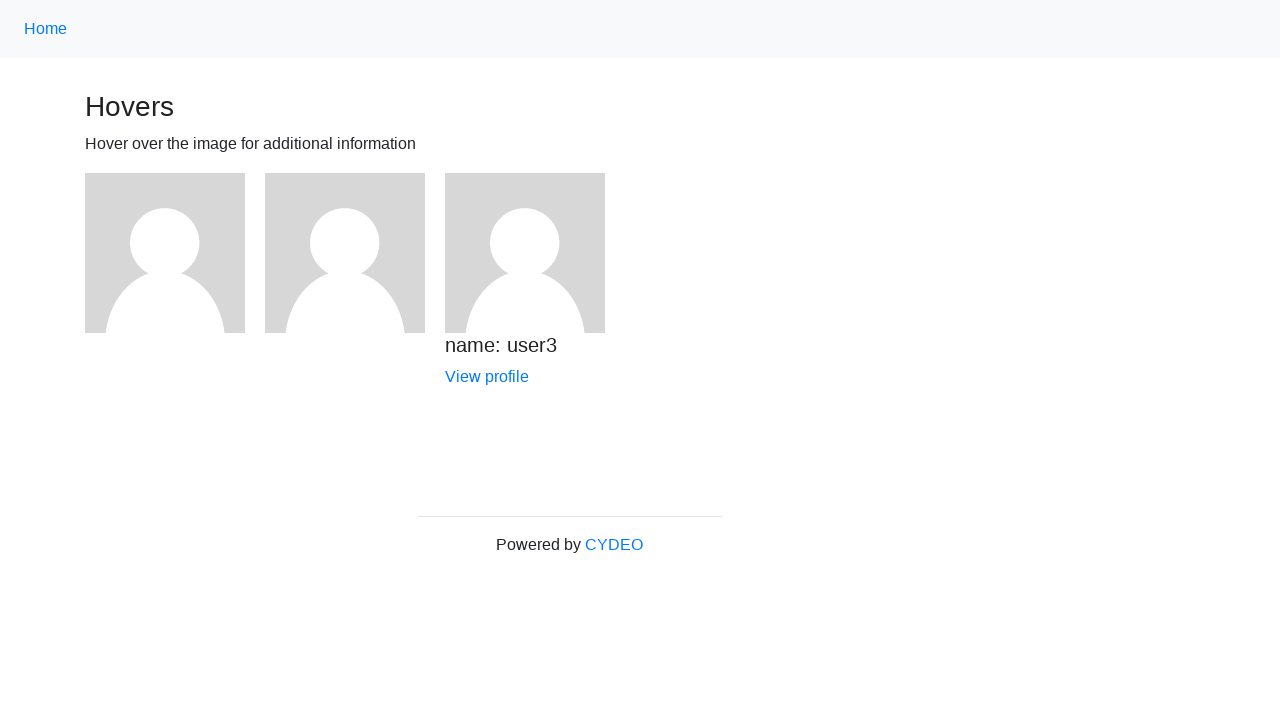

Verified profile link (a) is visible on third image hover
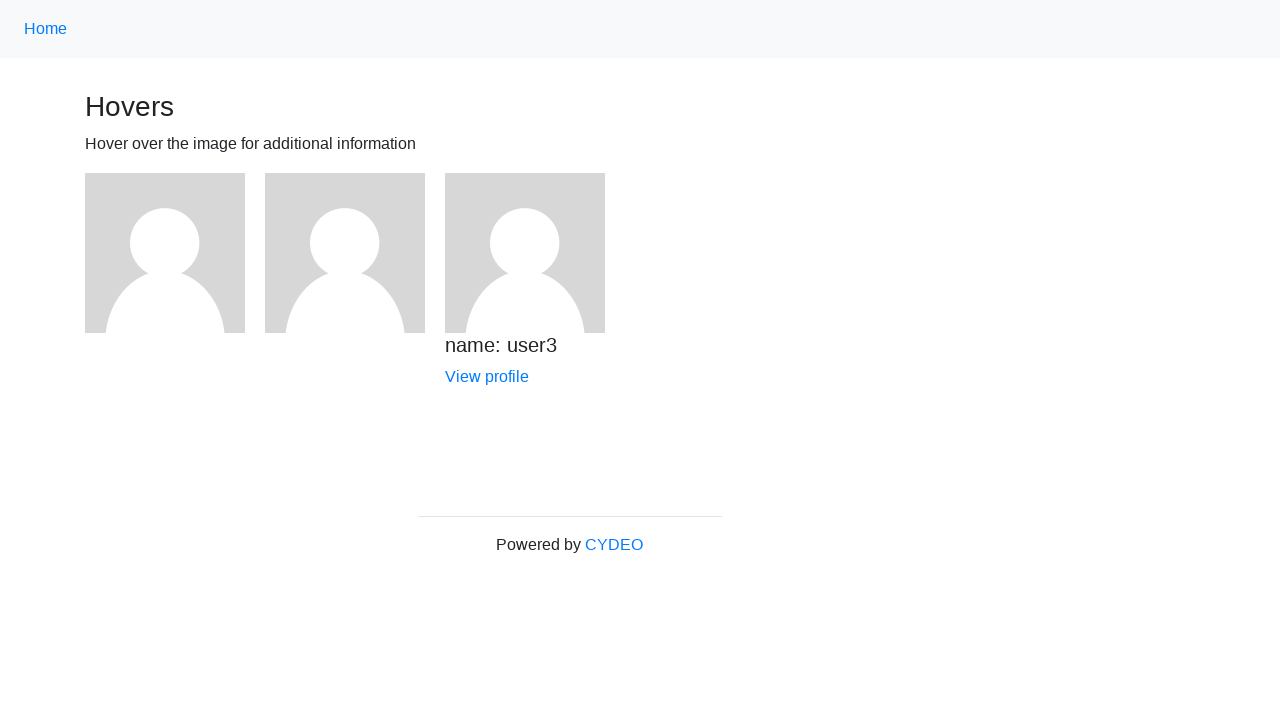

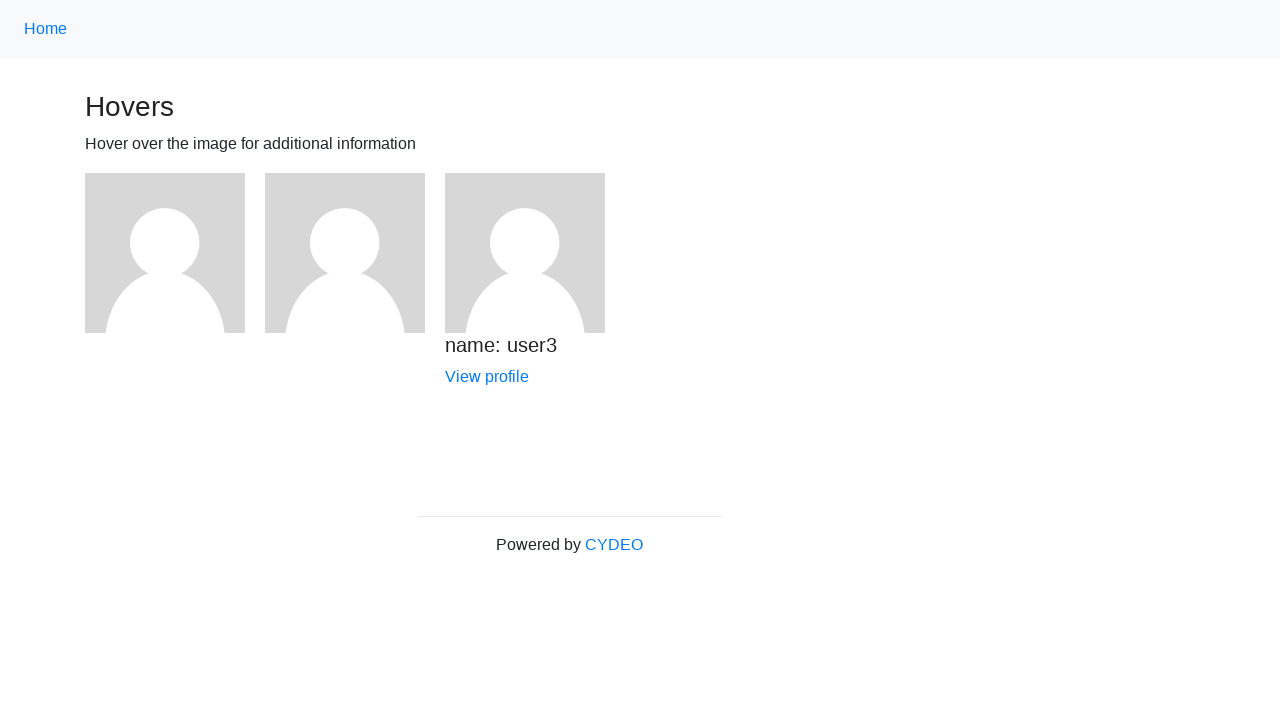